Navigates to the Status Codes page and clicks on the 200 status code link to view the page.

Starting URL: https://the-internet.herokuapp.com/

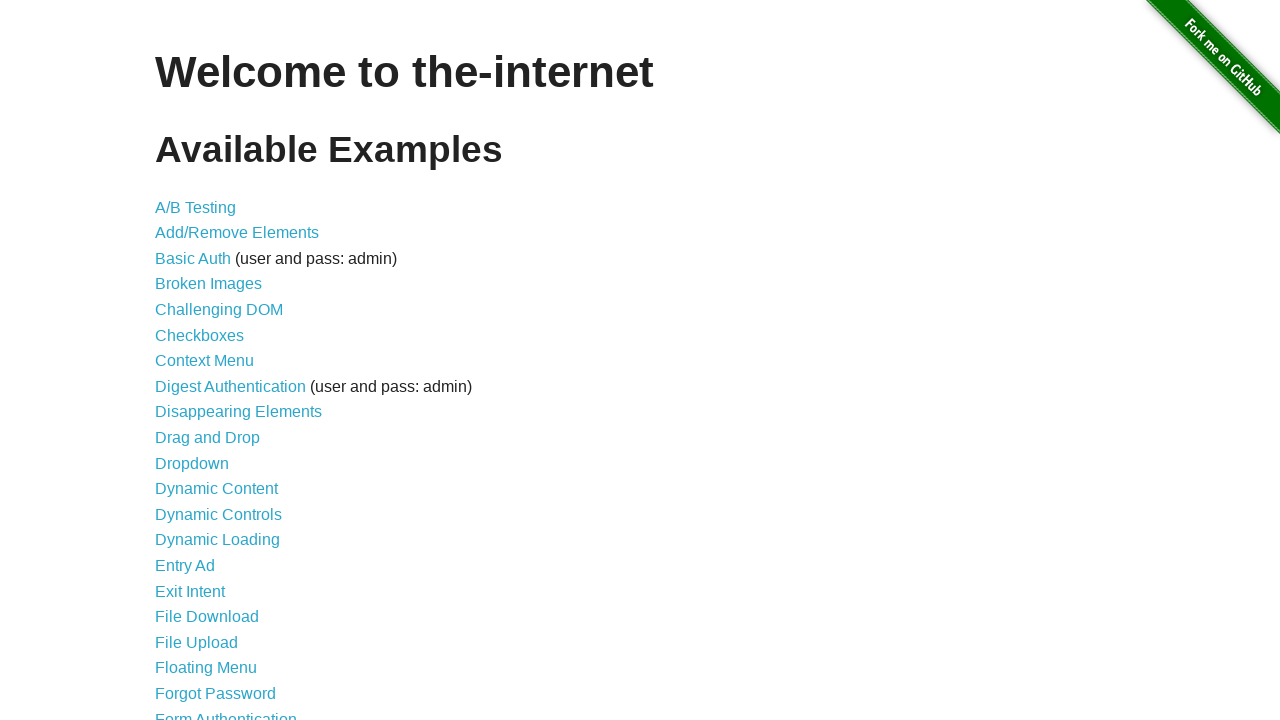

Clicked on Status Codes link at (203, 600) on xpath=//a[@href='/status_codes']
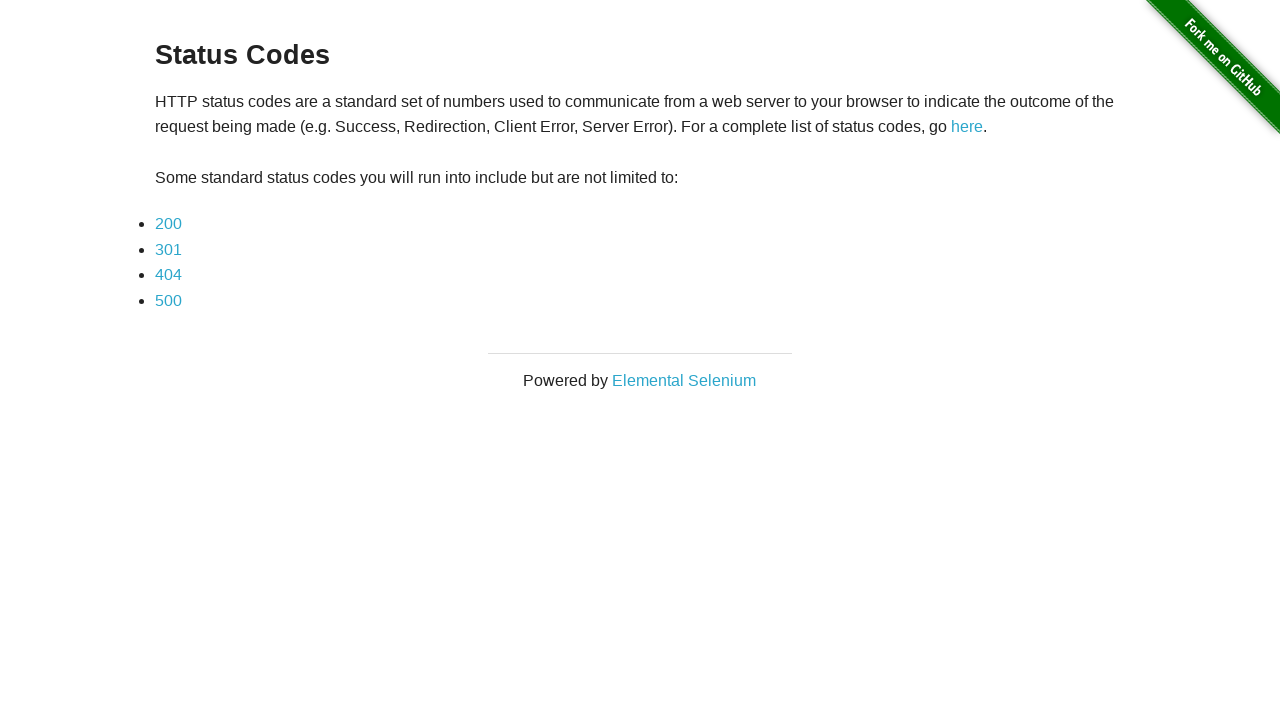

Navigated to Status Codes page
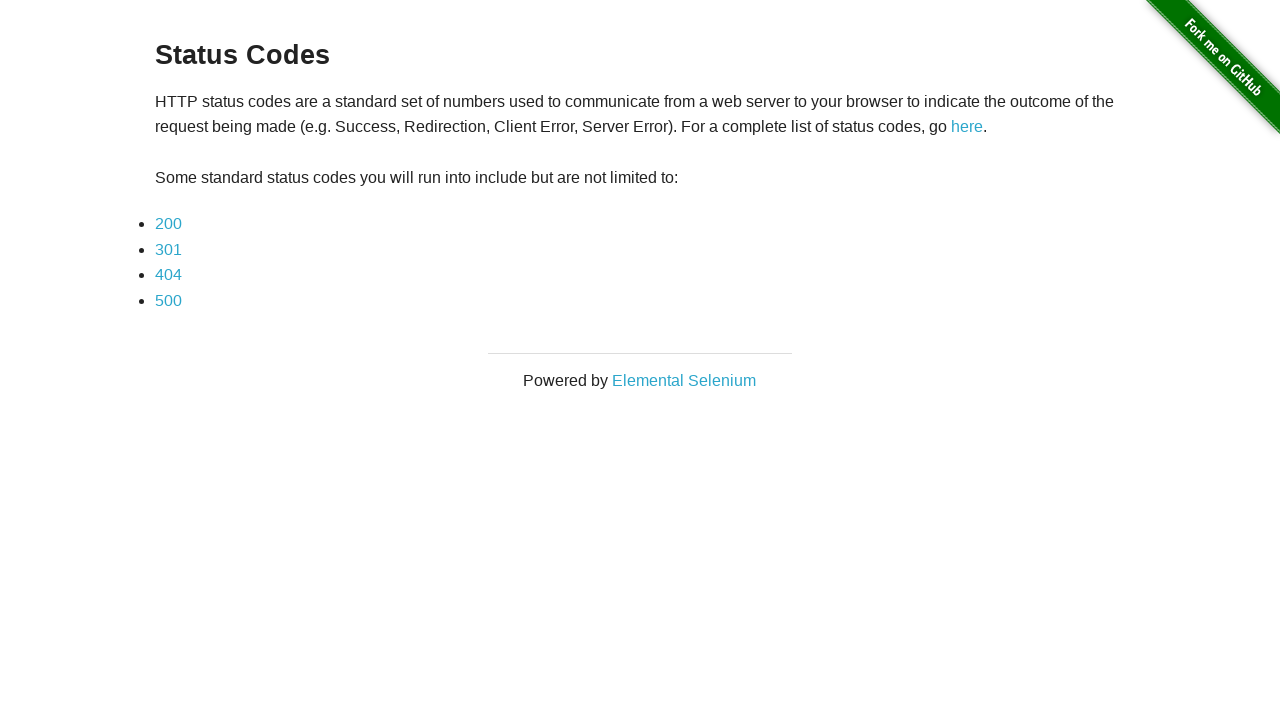

Clicked on 200 status code link at (168, 224) on xpath=//a[@href='status_codes/200']
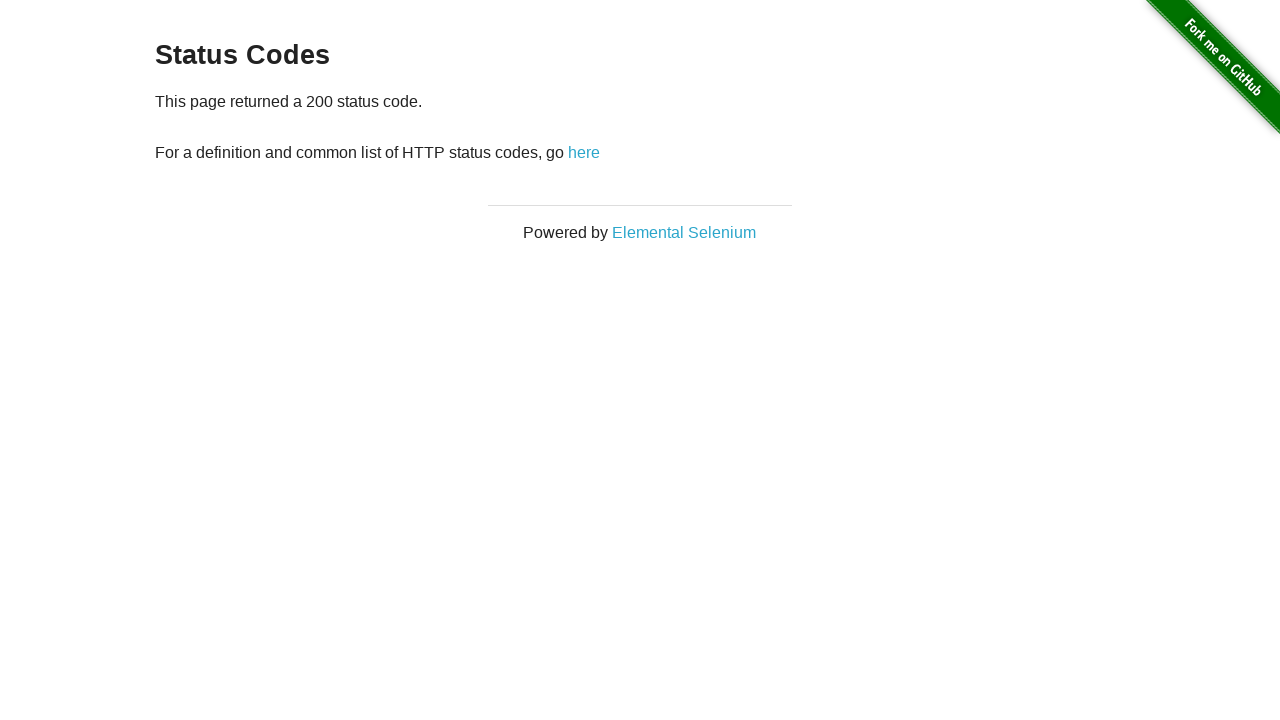

Status code 200 page content loaded
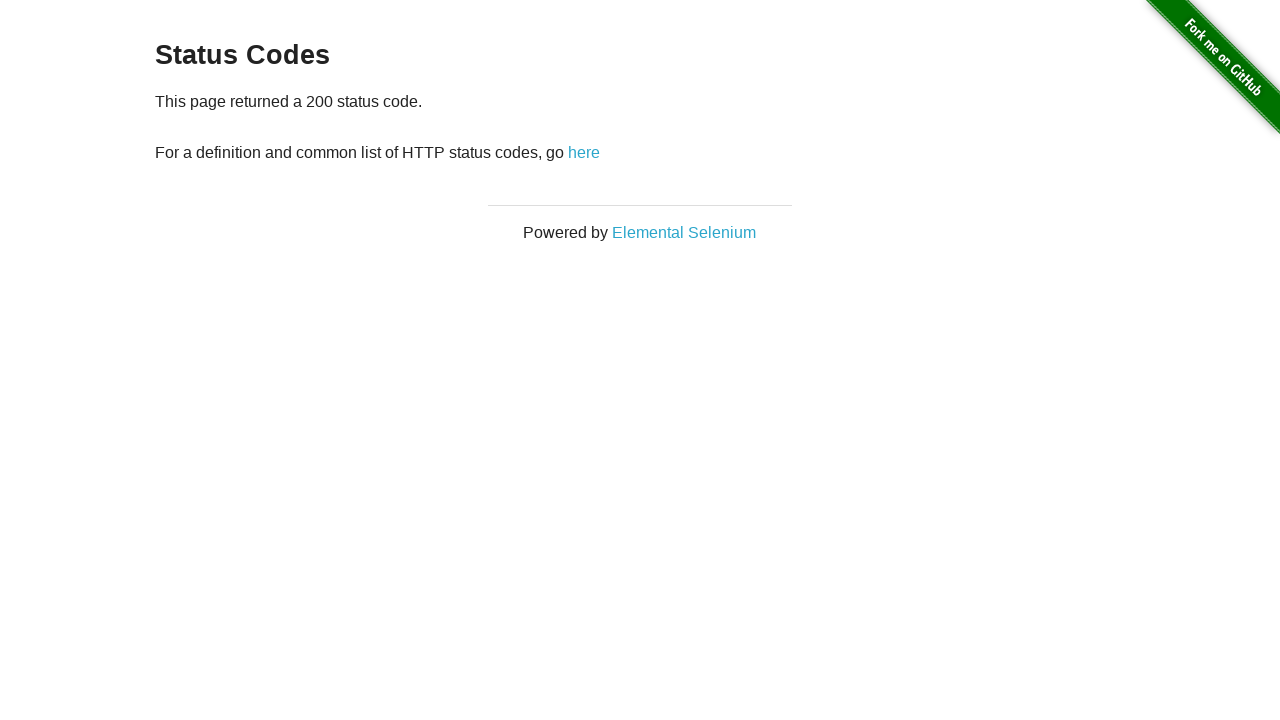

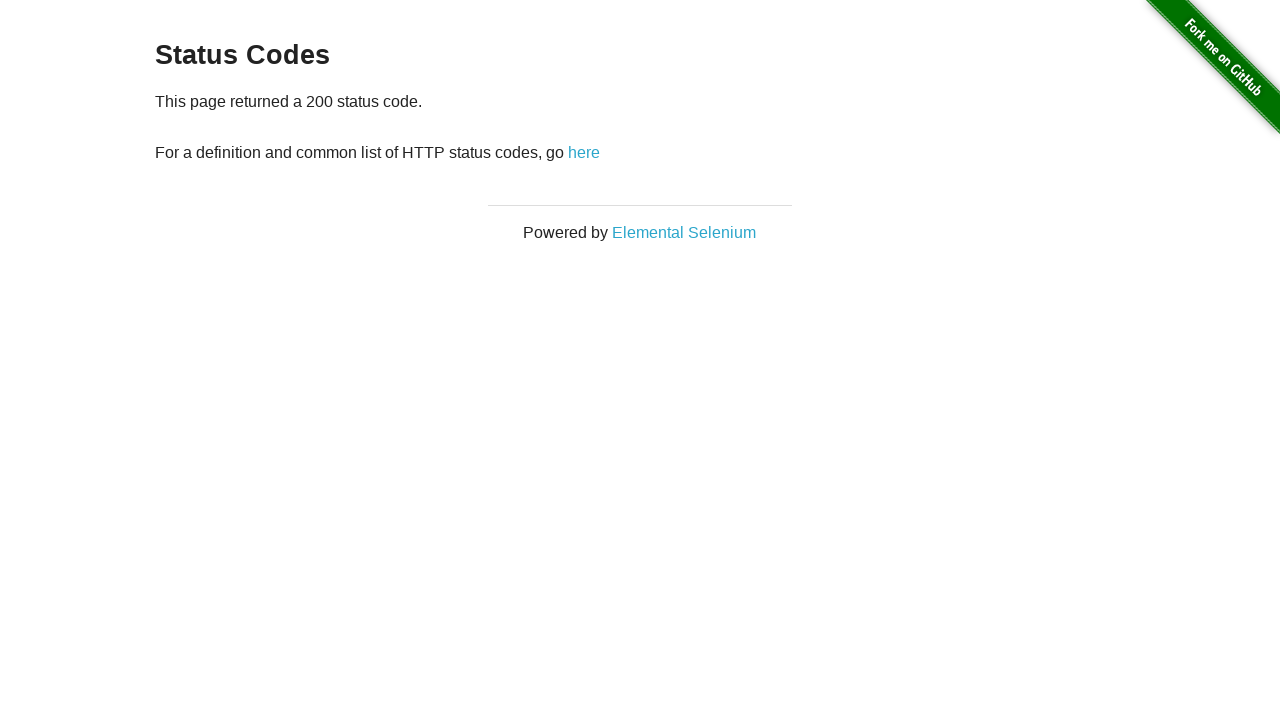